Demonstrates injecting jQuery and jQuery Growl into a page to display notification messages as visual debugging output during test execution.

Starting URL: http://the-internet.herokuapp.com

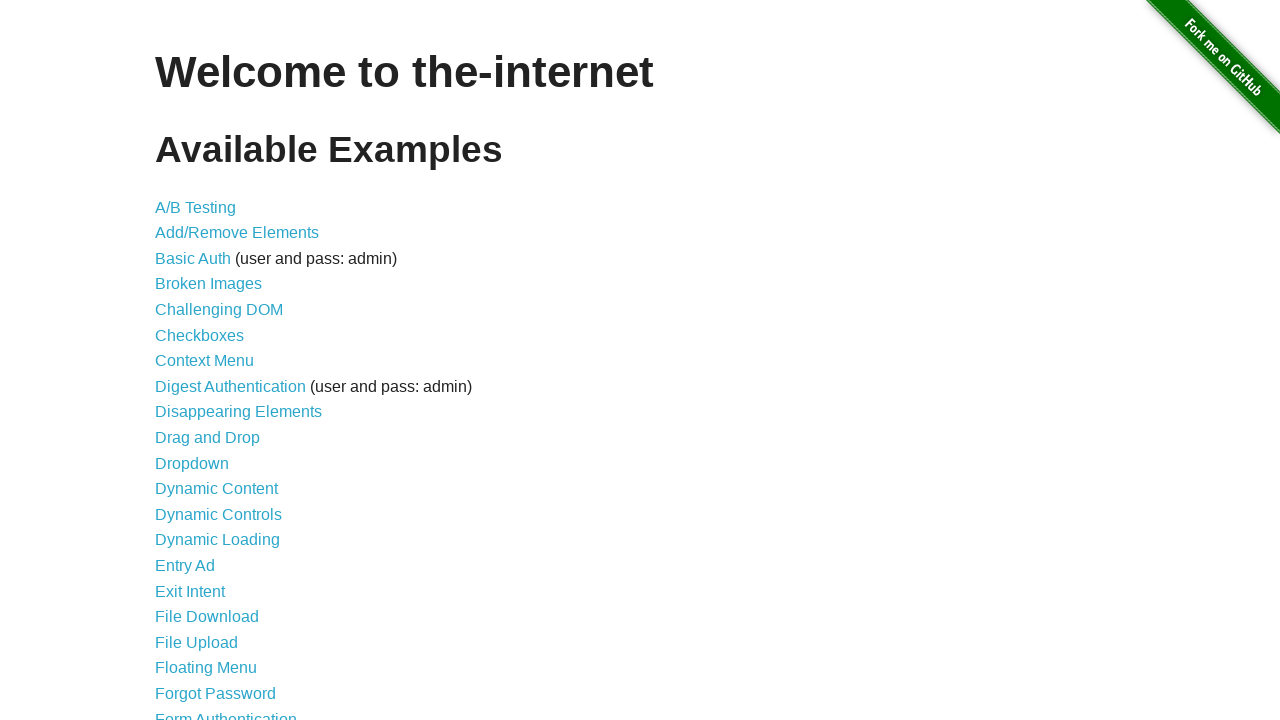

Injected jQuery library into page if not already present
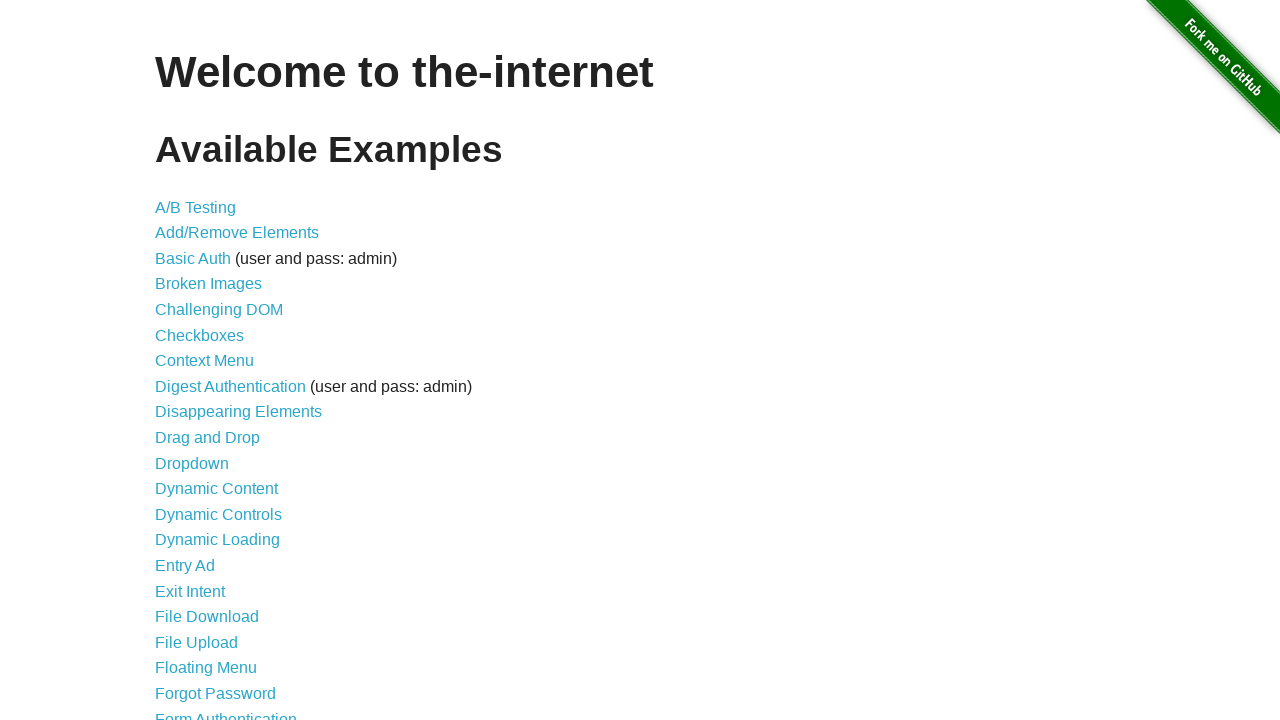

Waited for jQuery to load and become available
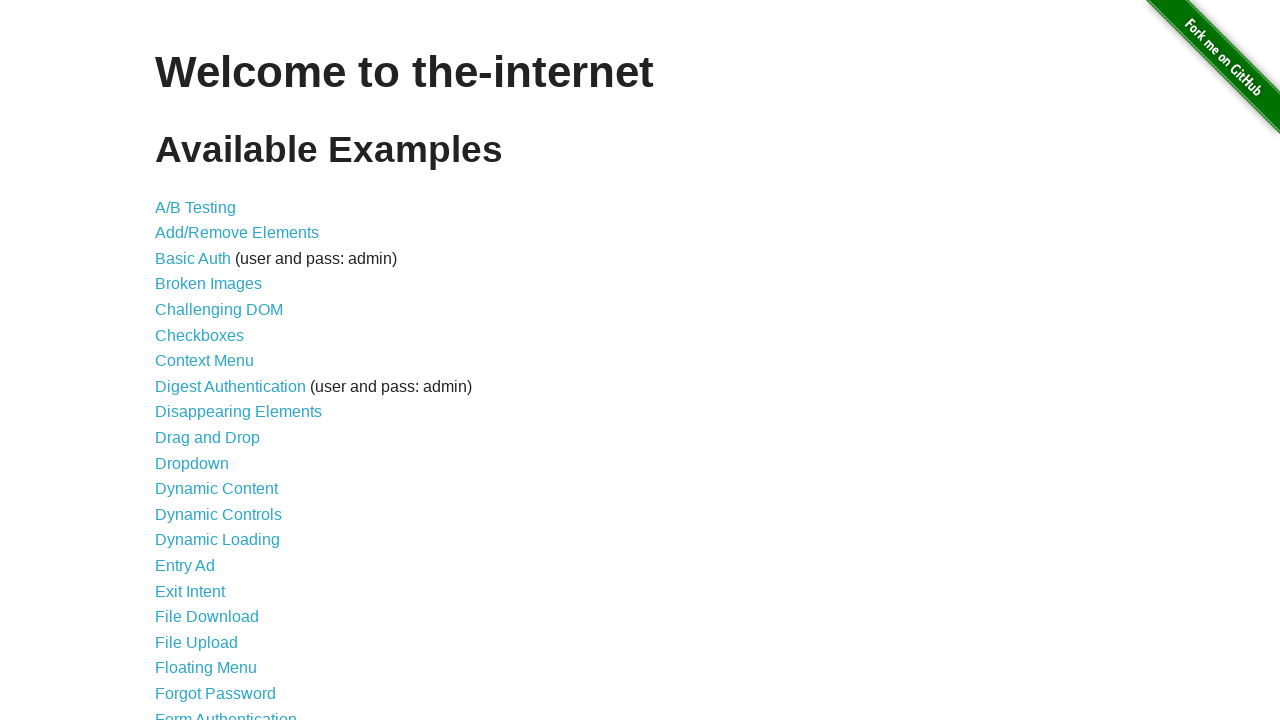

Loaded jQuery Growl plugin script
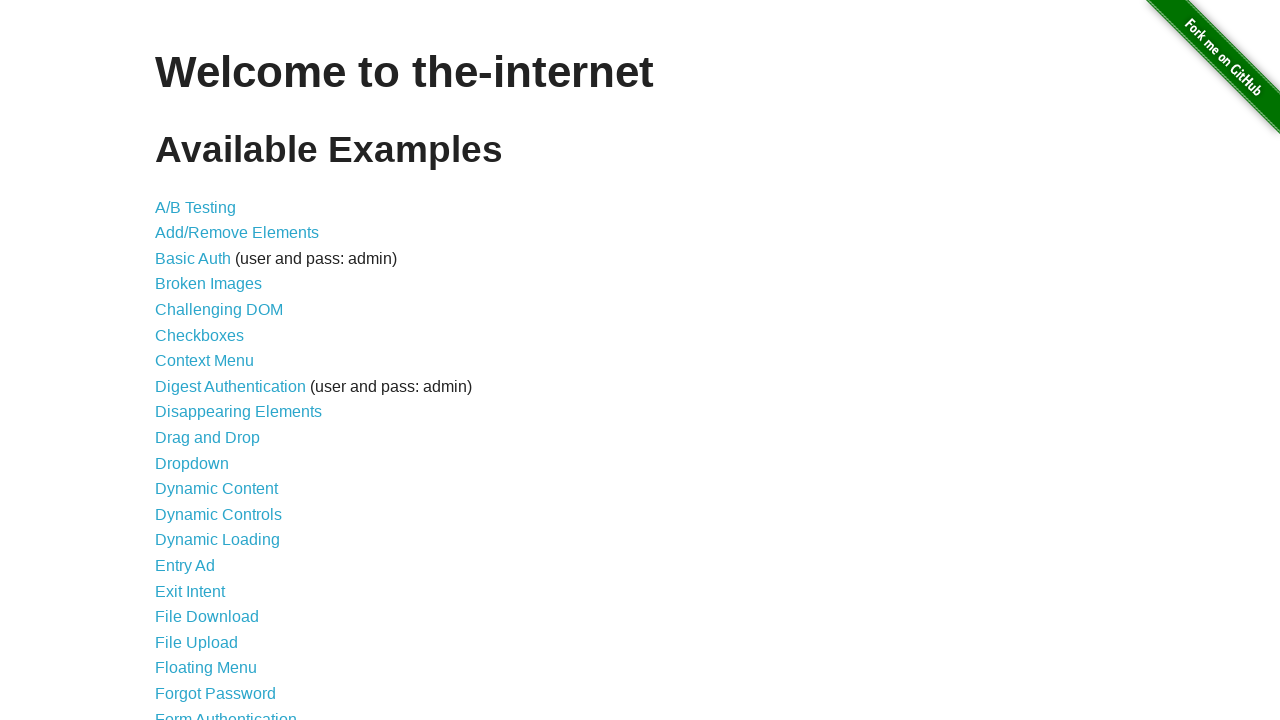

Added jQuery Growl stylesheet to page
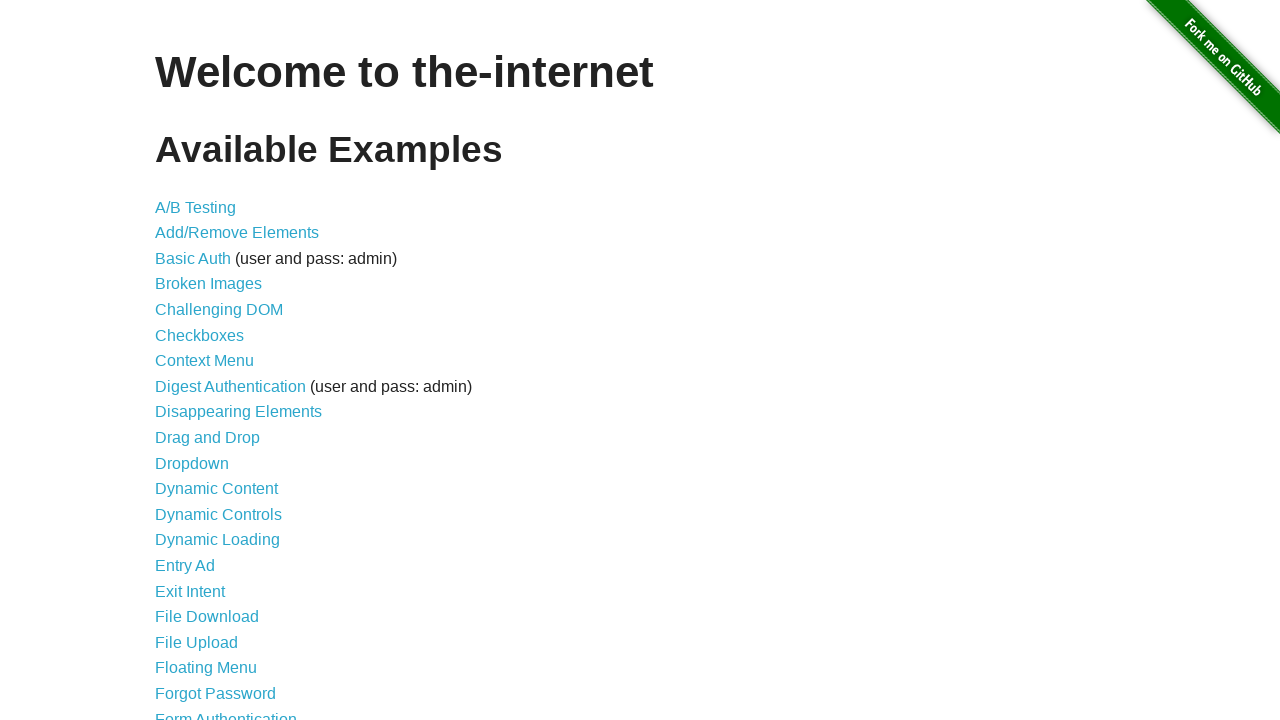

Waited for jQuery Growl plugin to be available
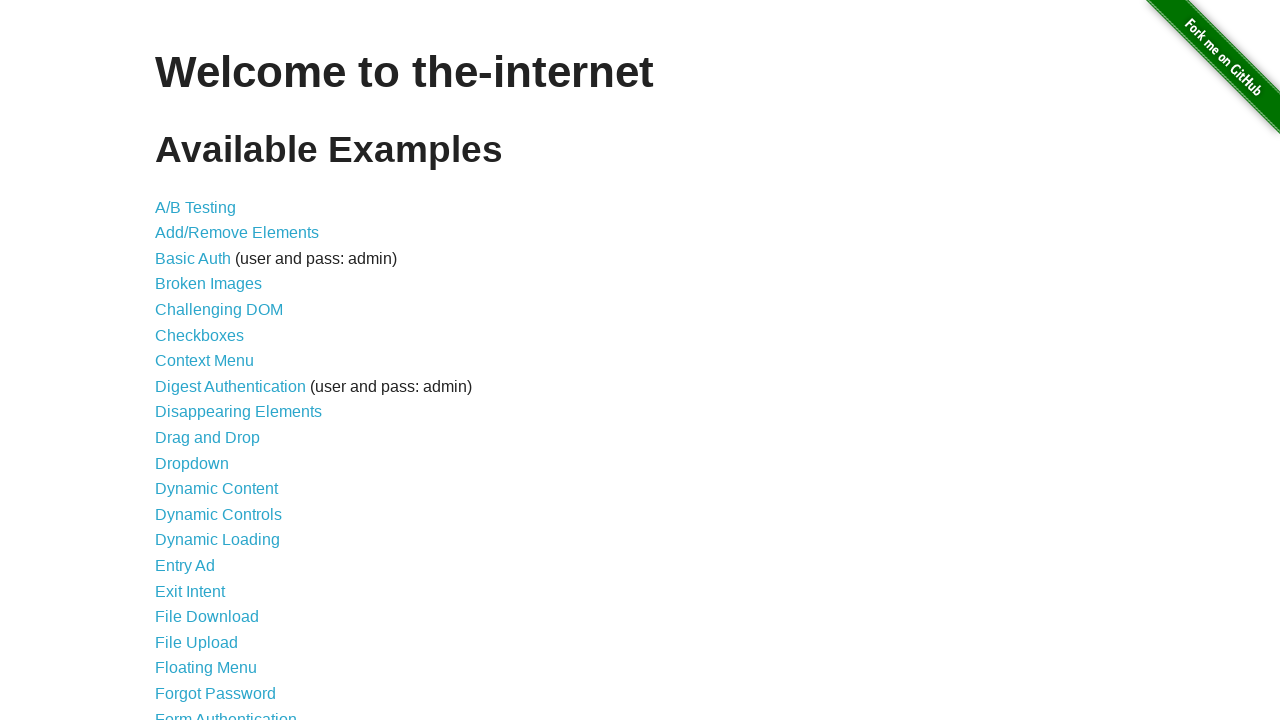

Displayed basic growl notification with GET title
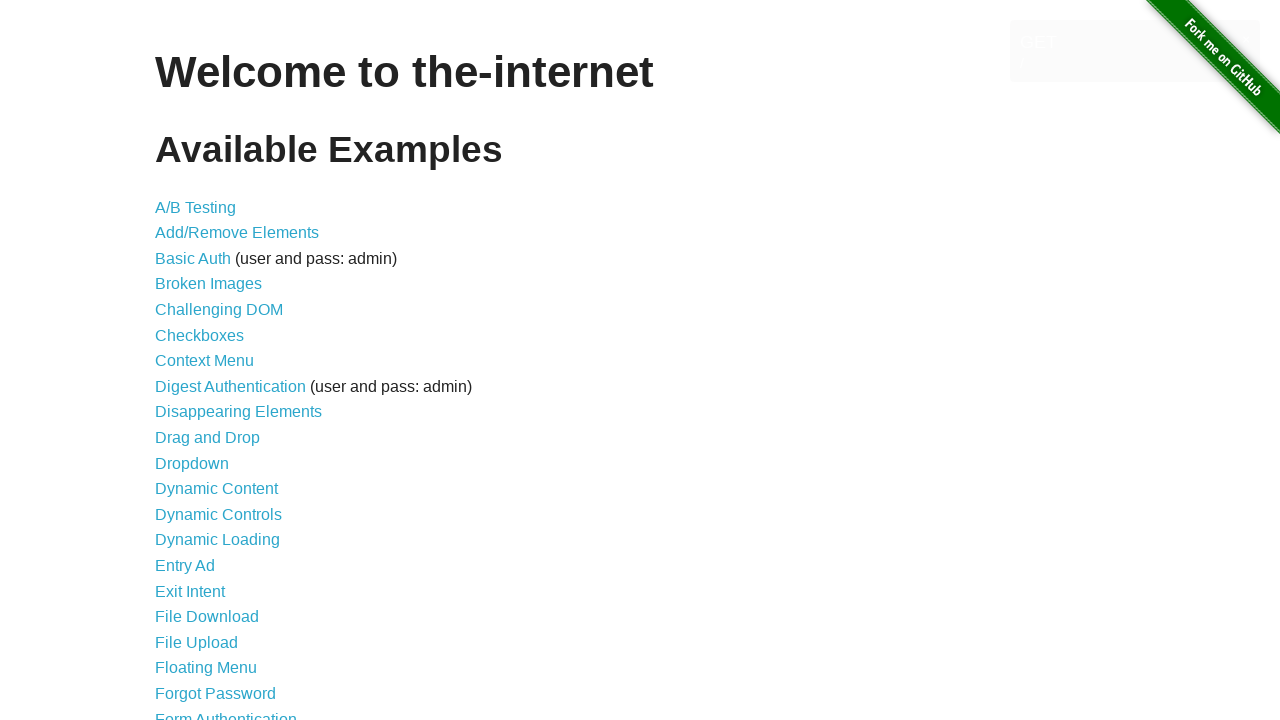

Displayed error growl notification
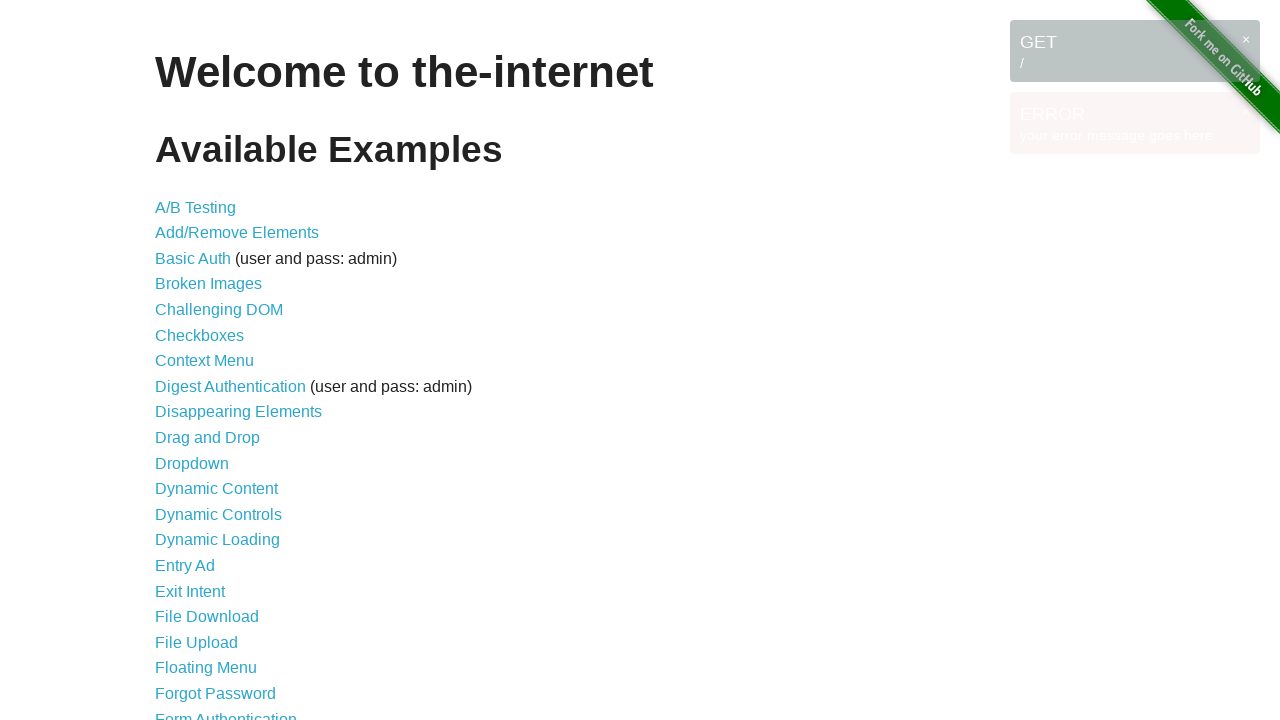

Displayed notice growl notification
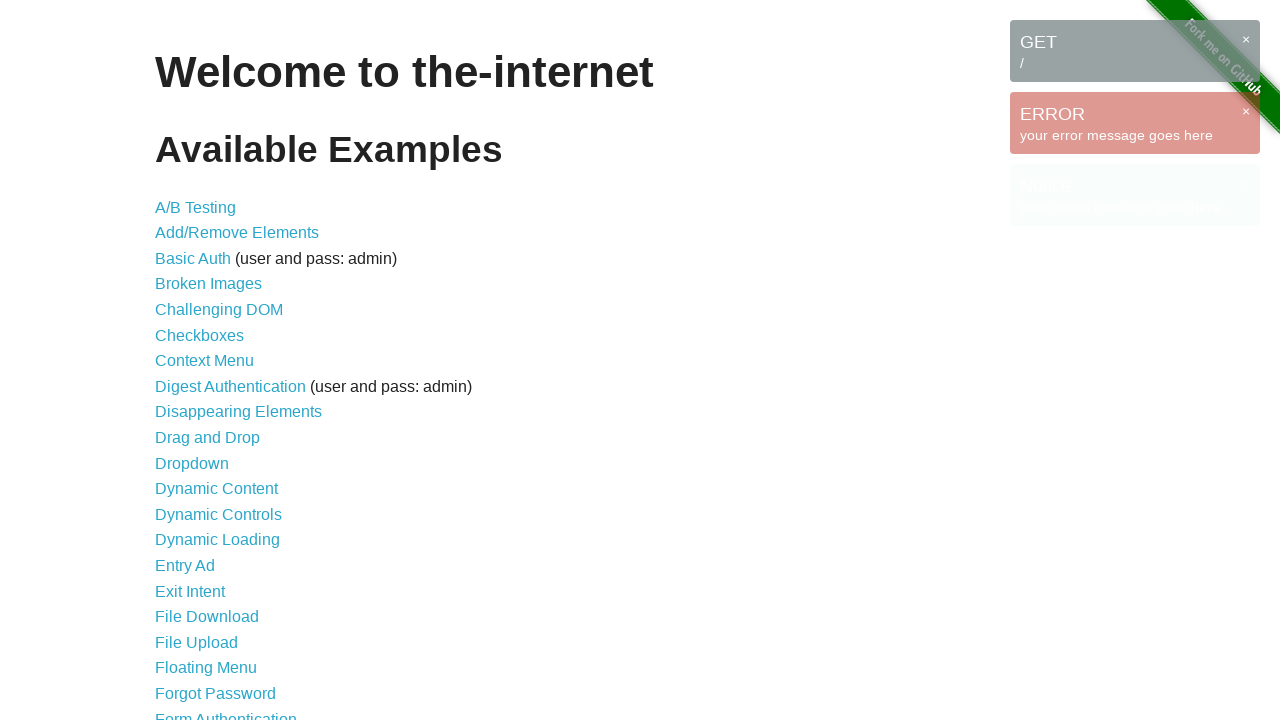

Displayed warning growl notification
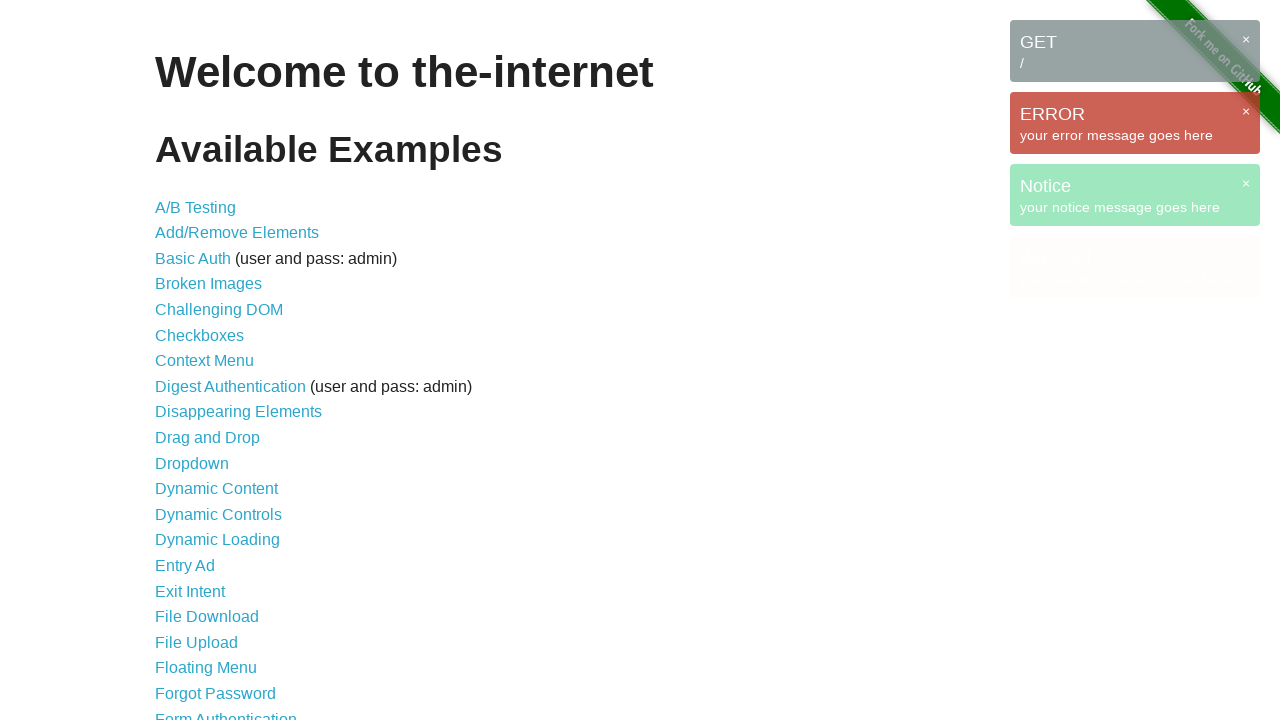

Waited for growl notification messages to appear on page
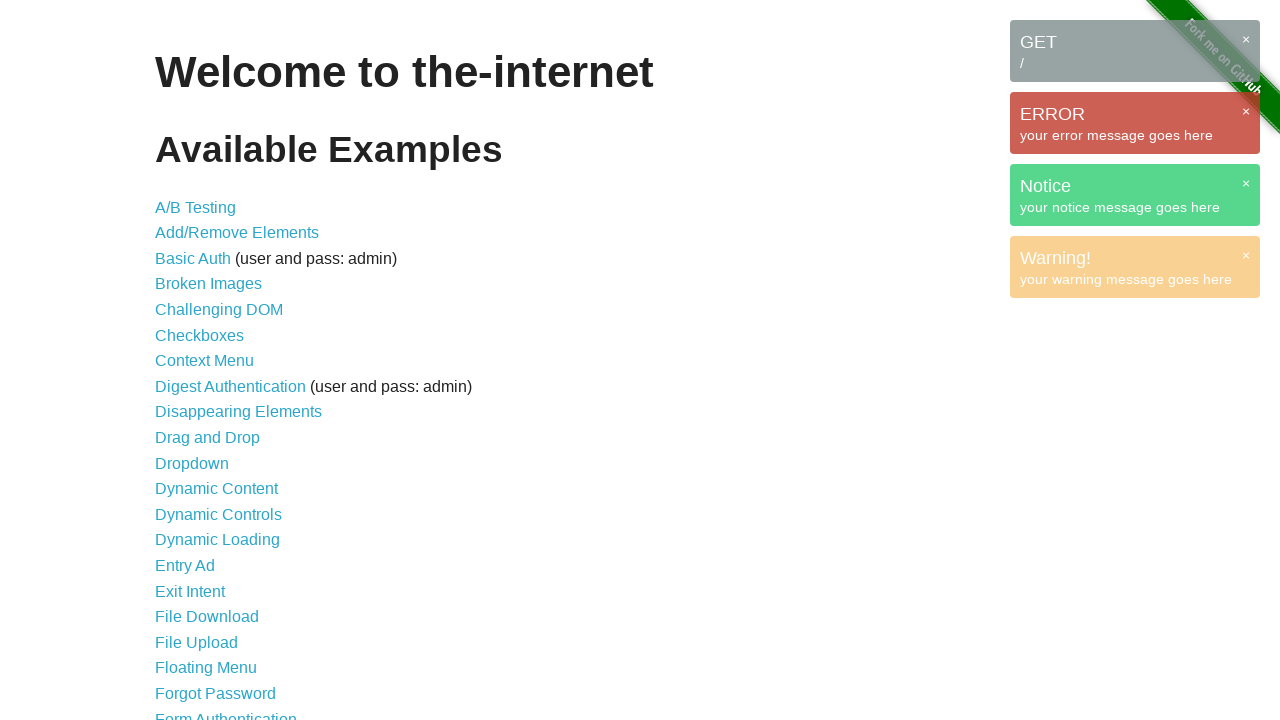

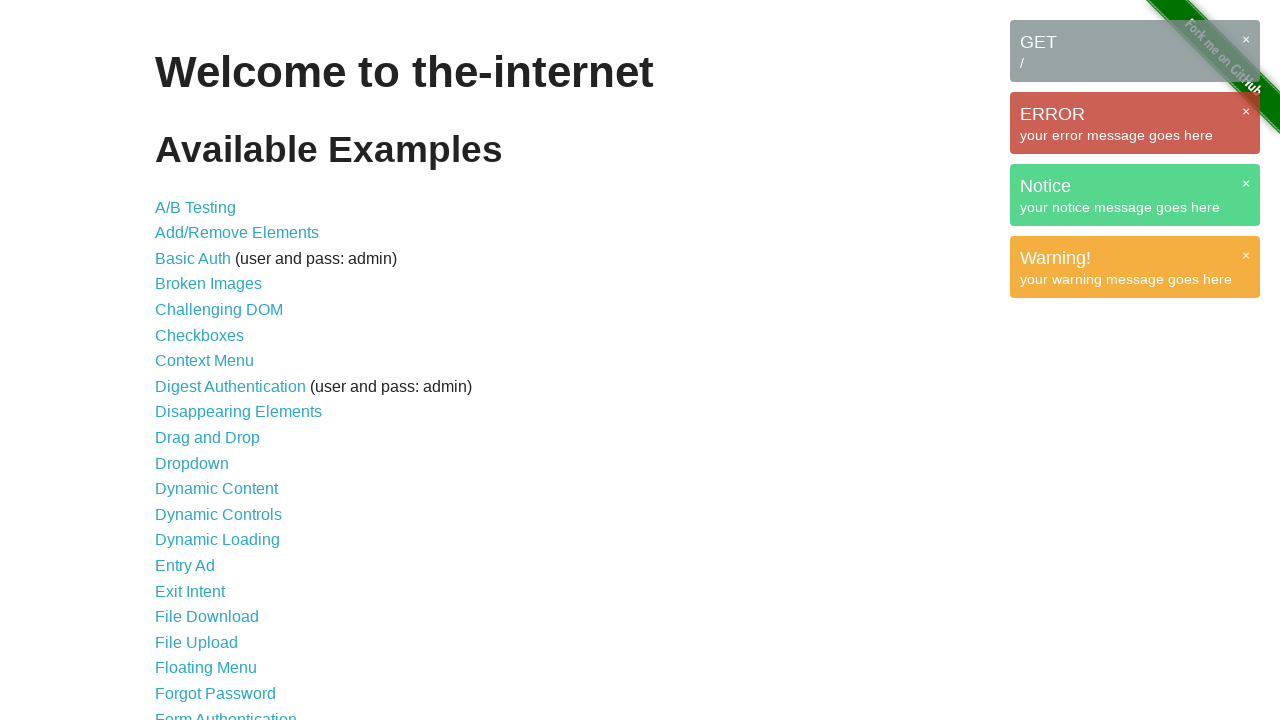